Tests browser navigation functionality by clicking a login button, then navigating back, forward, and refreshing the page

Starting URL: http://anhtester.com

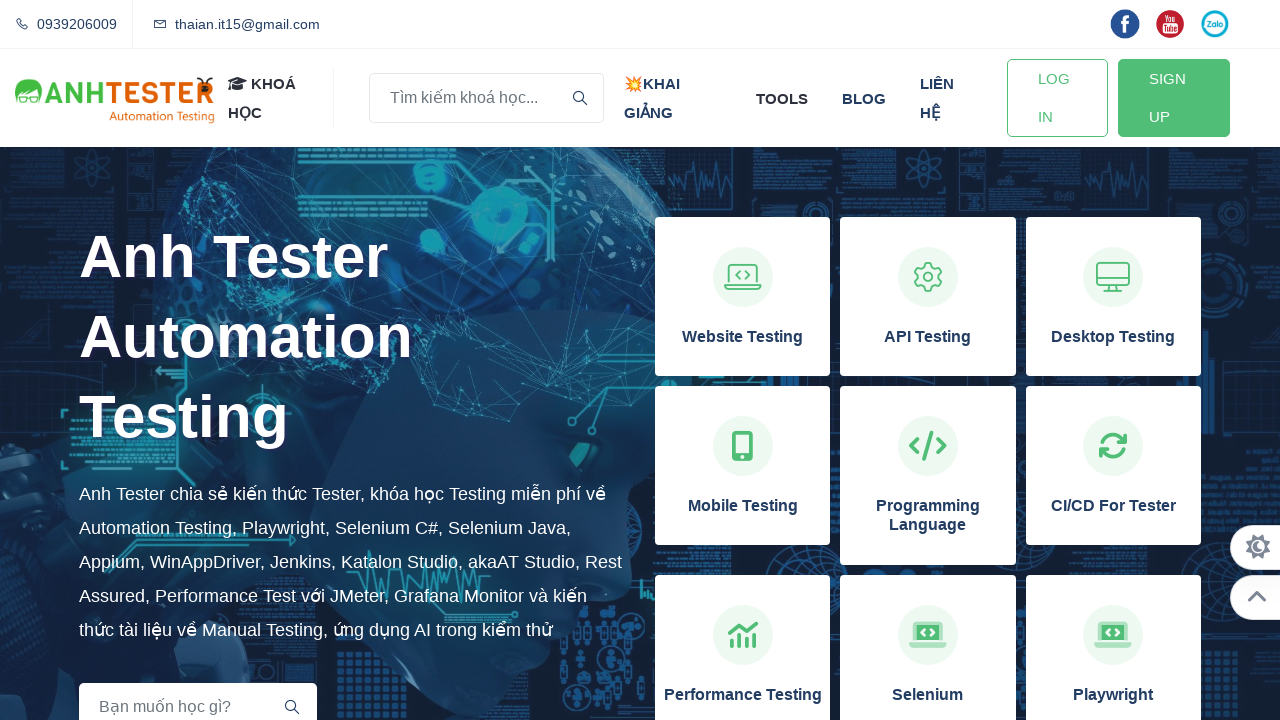

Clicked the login button at (1057, 98) on xpath=//a[@id='btn-login']
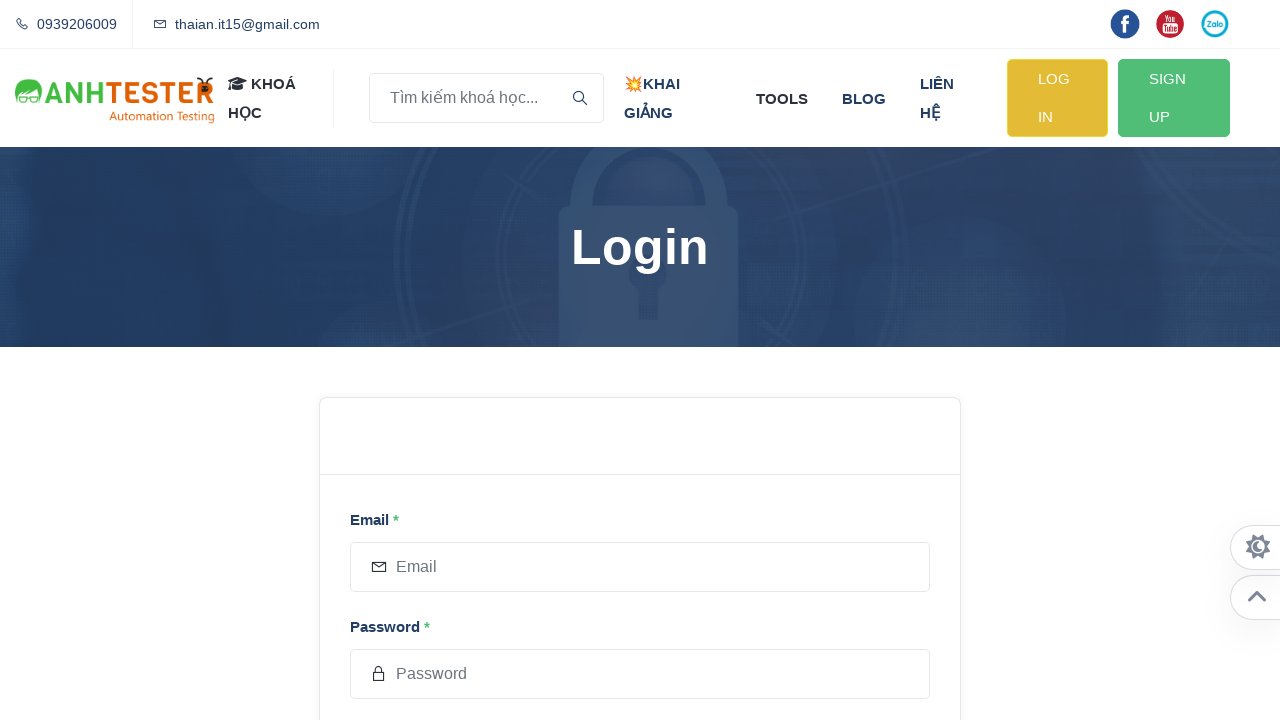

Navigated back to the previous page
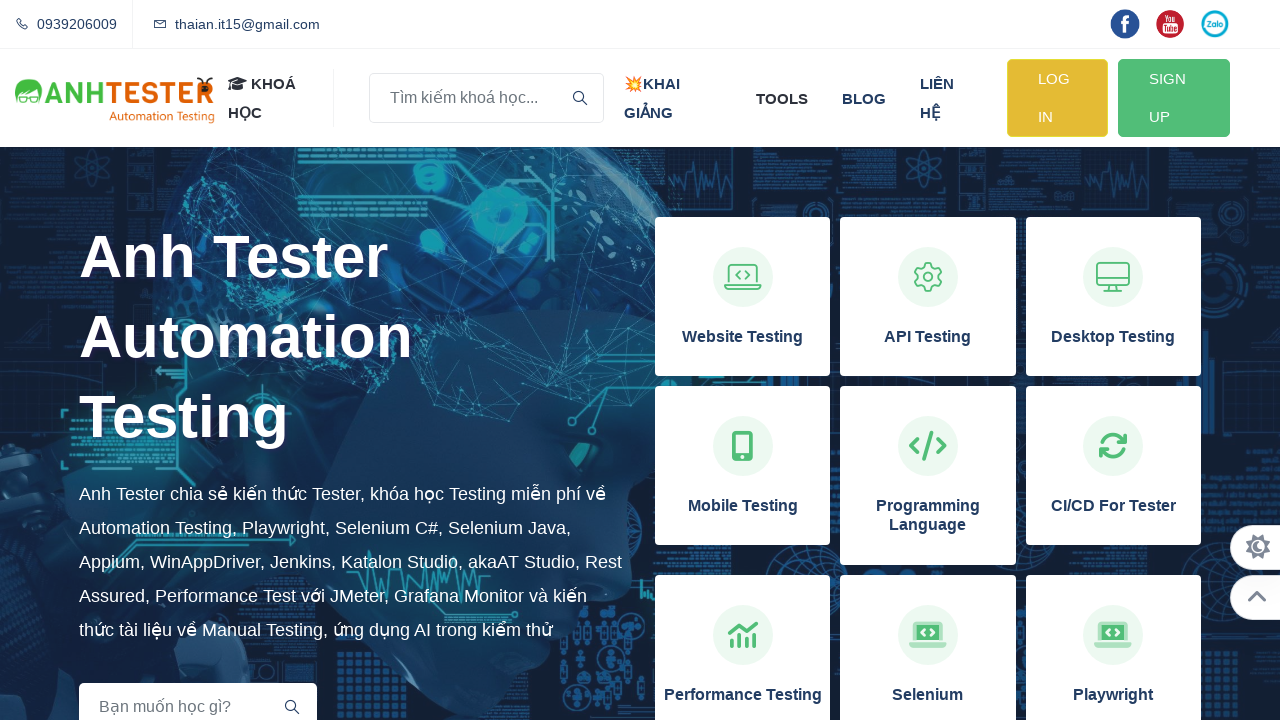

Navigated forward to the next page
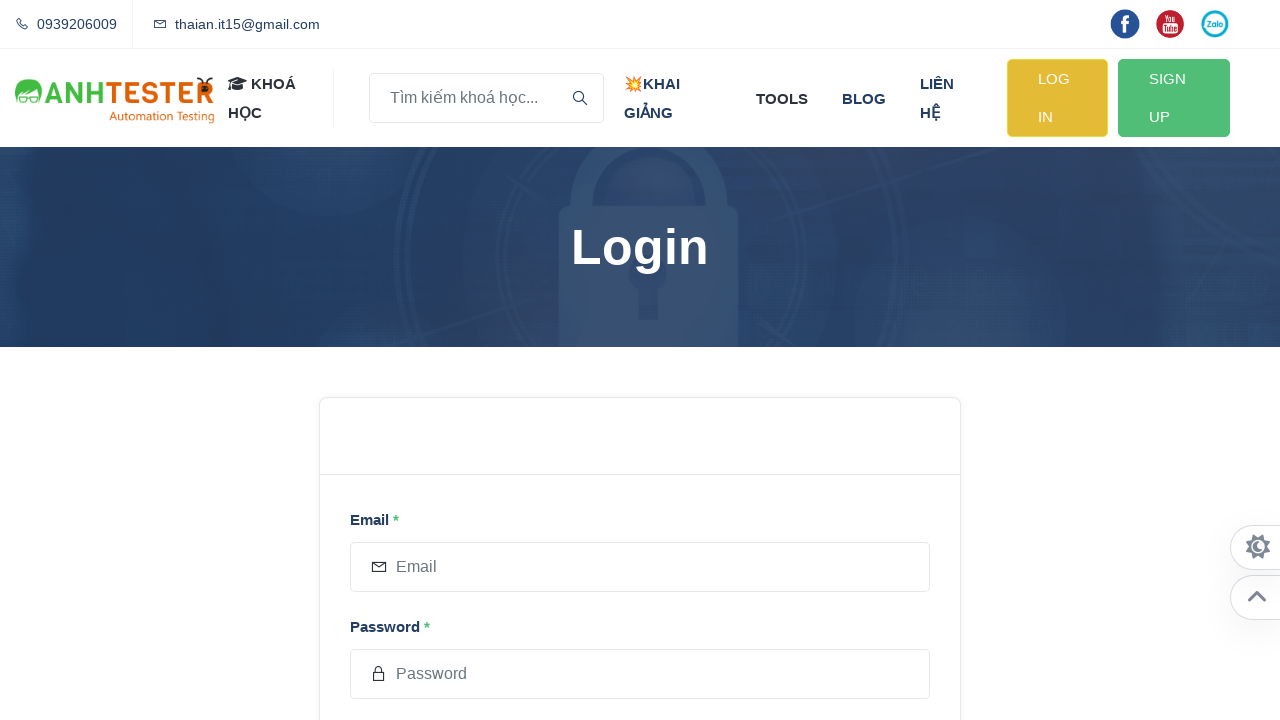

Refreshed the current page
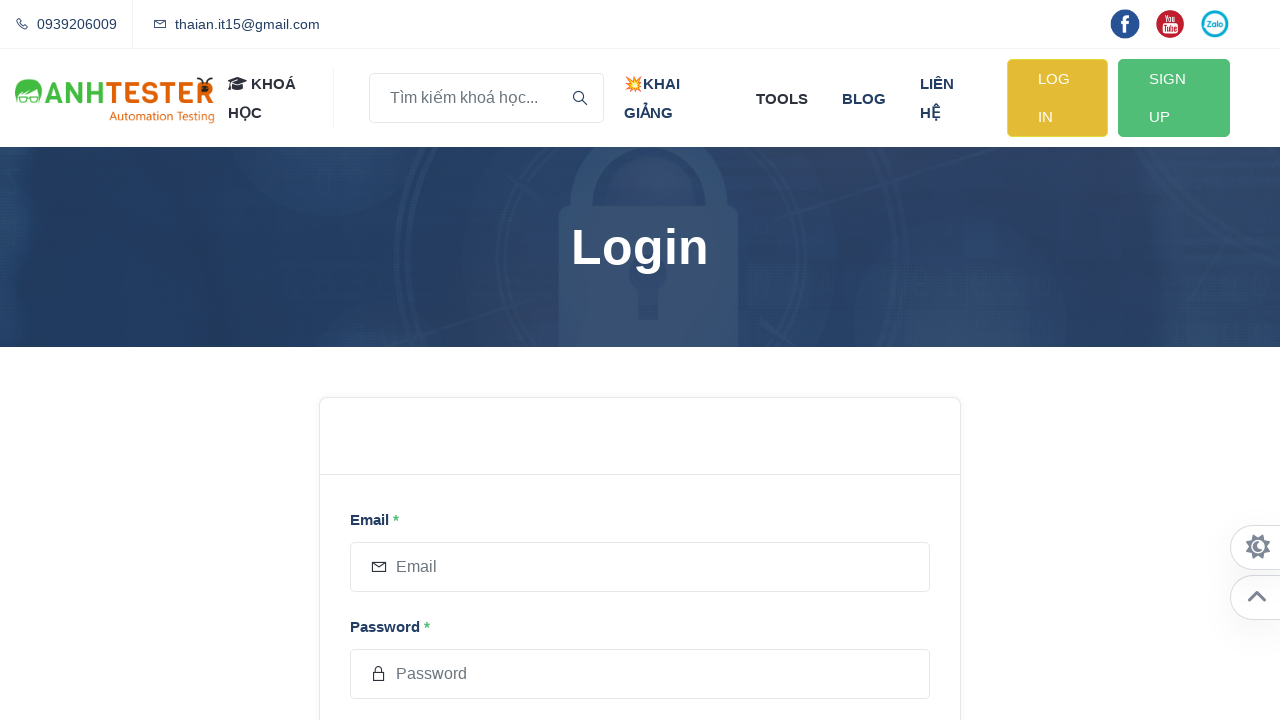

Retrieved page title
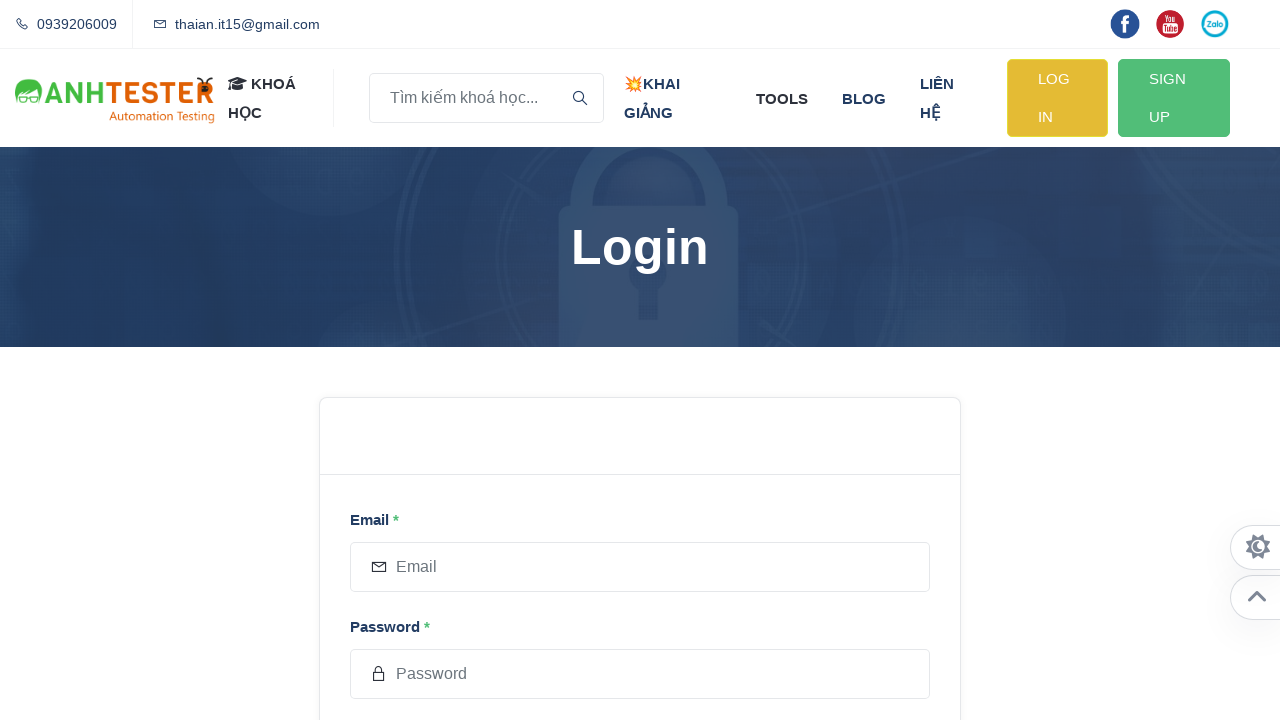

Retrieved page URL
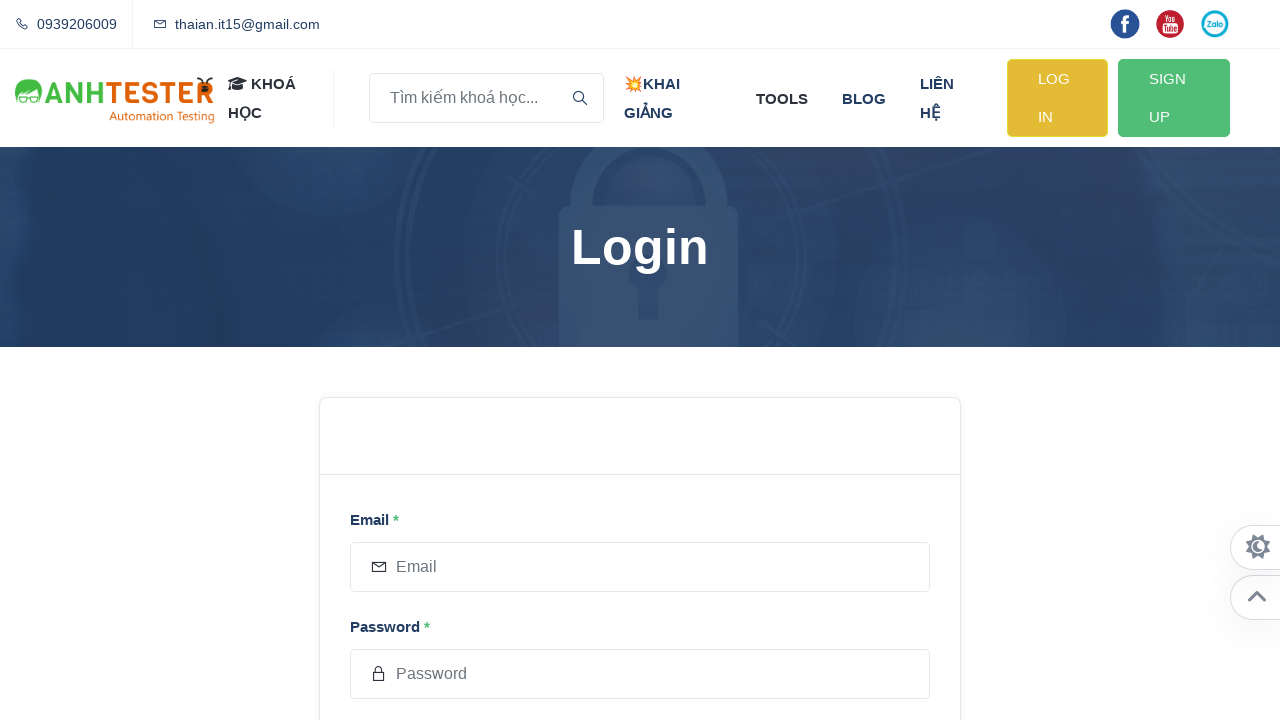

Retrieved page HTML content
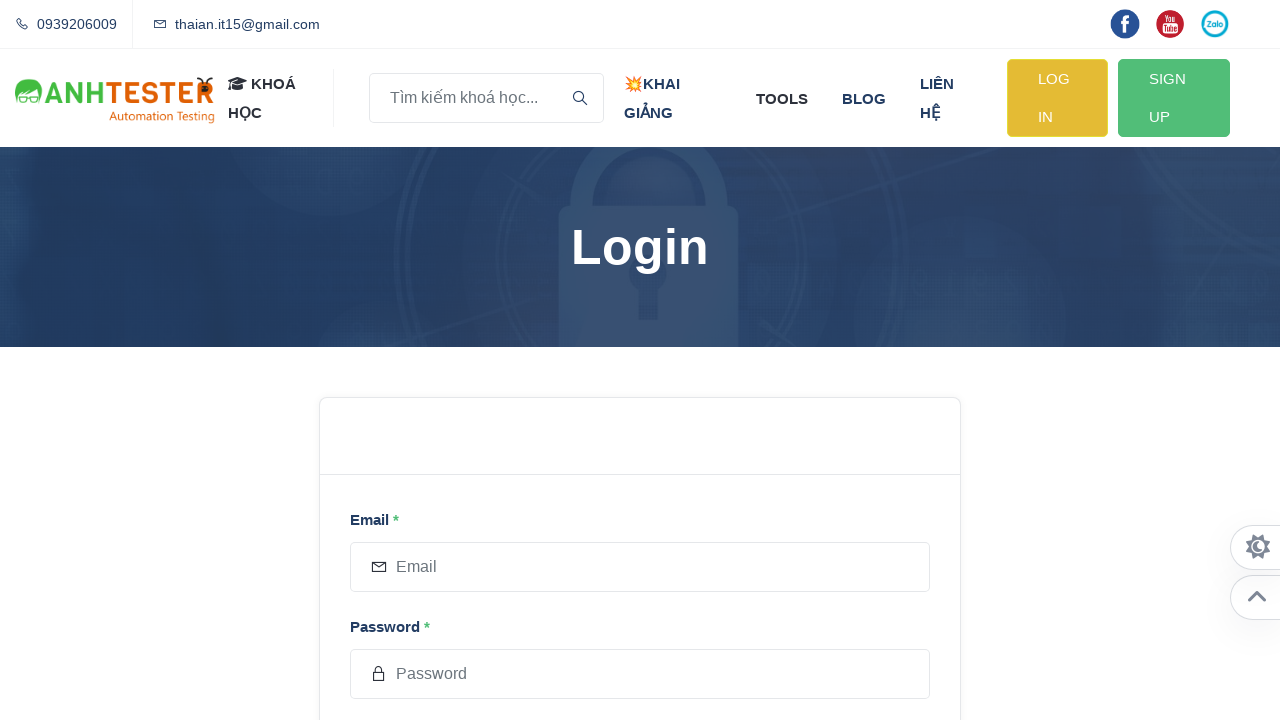

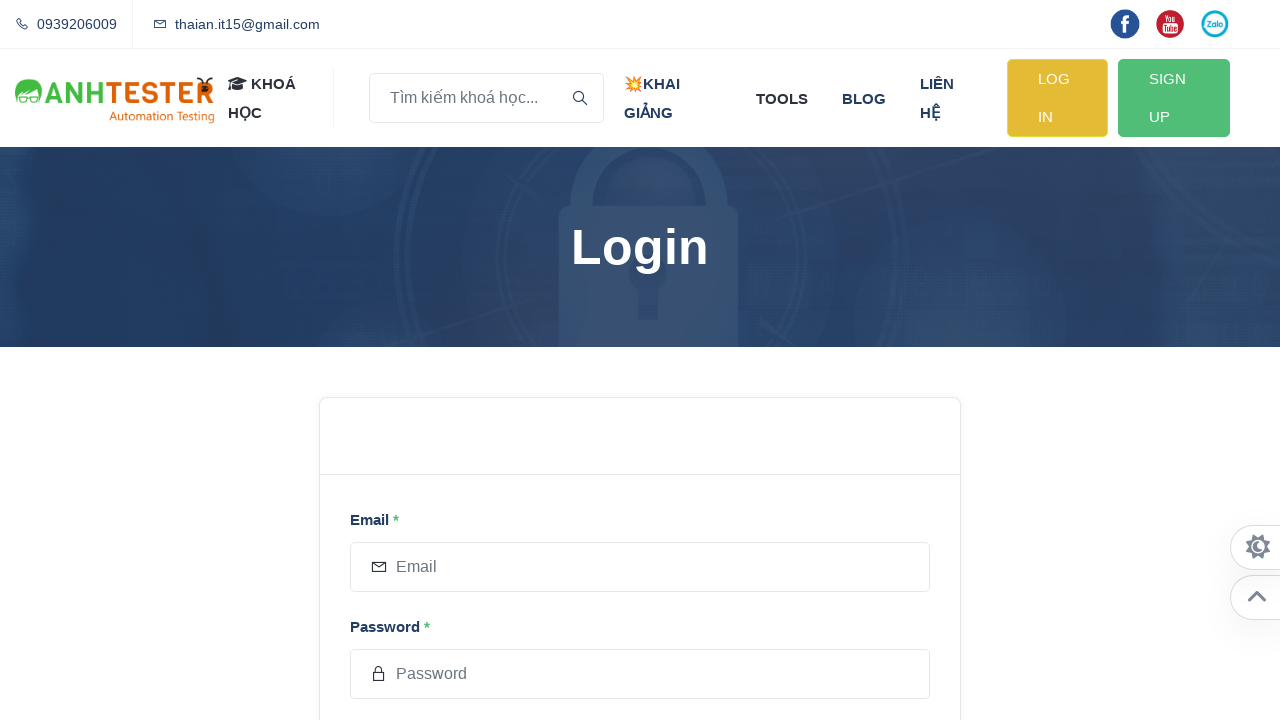